Tests jQuery UI selectable functionality by selecting multiple items using Ctrl+click within an iframe

Starting URL: https://jqueryui.com/selectable/

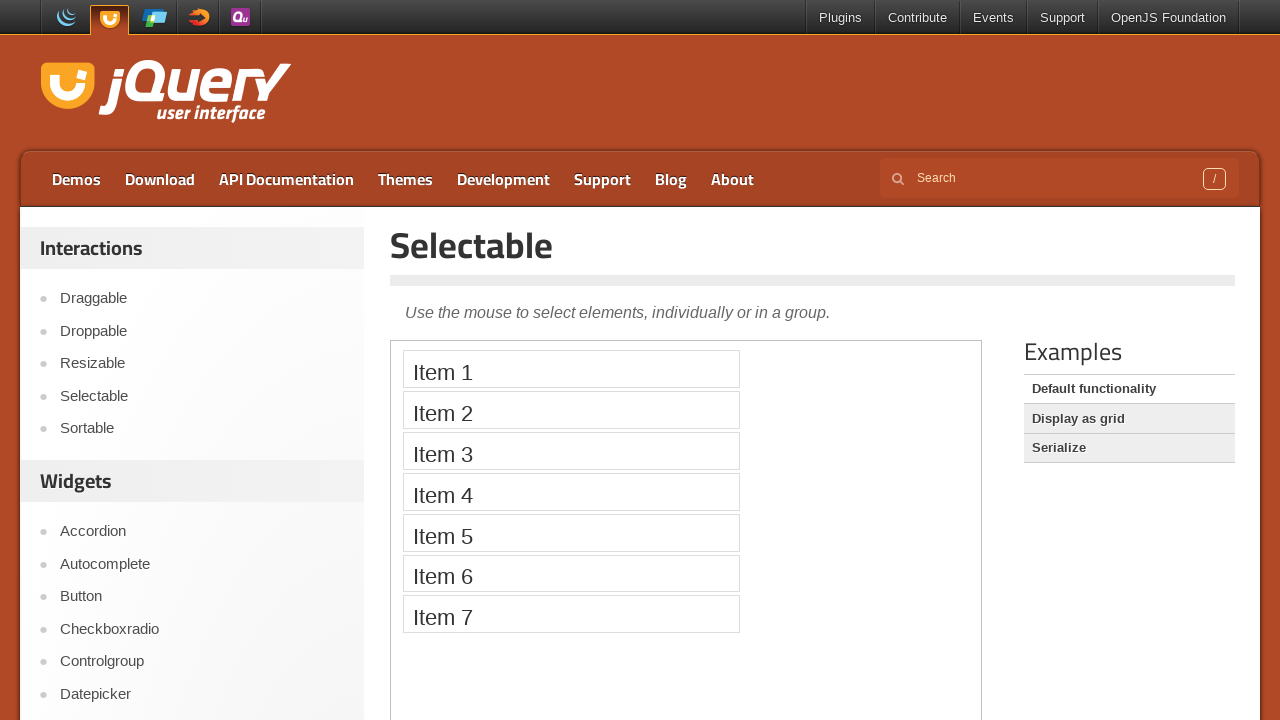

Located the demo iframe containing selectable items
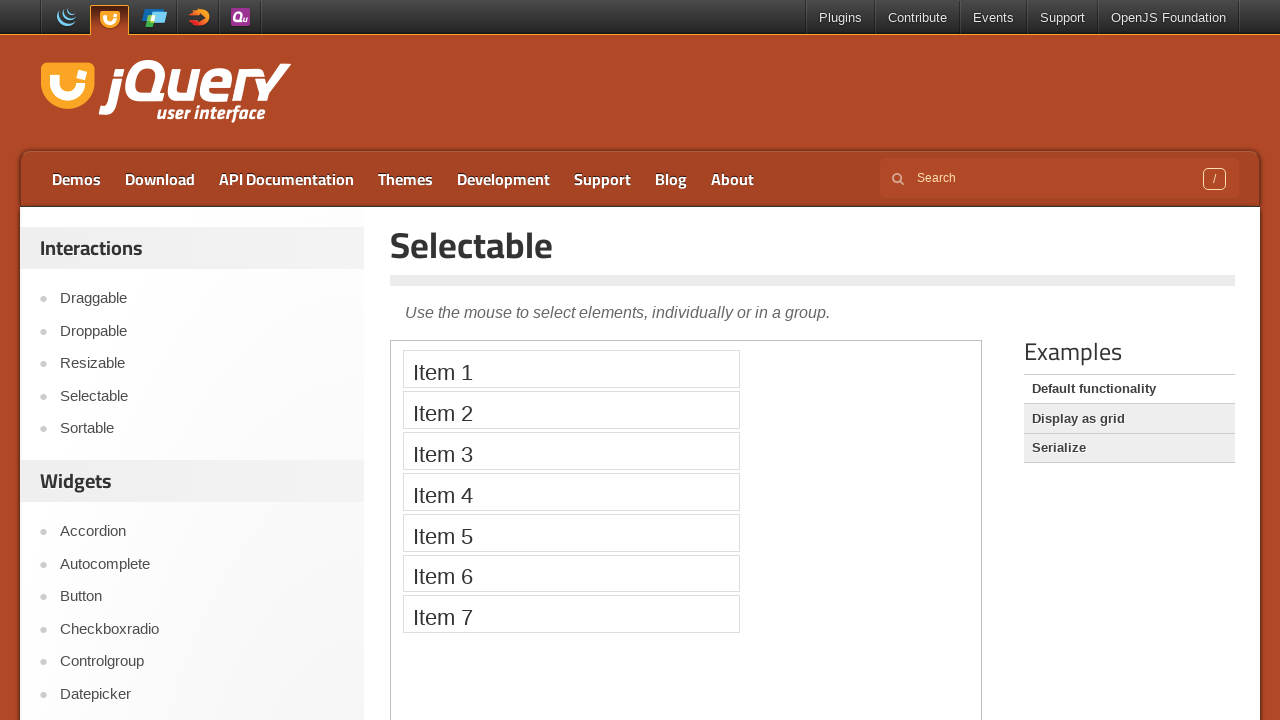

Waited for Item 1 to be visible in the iframe
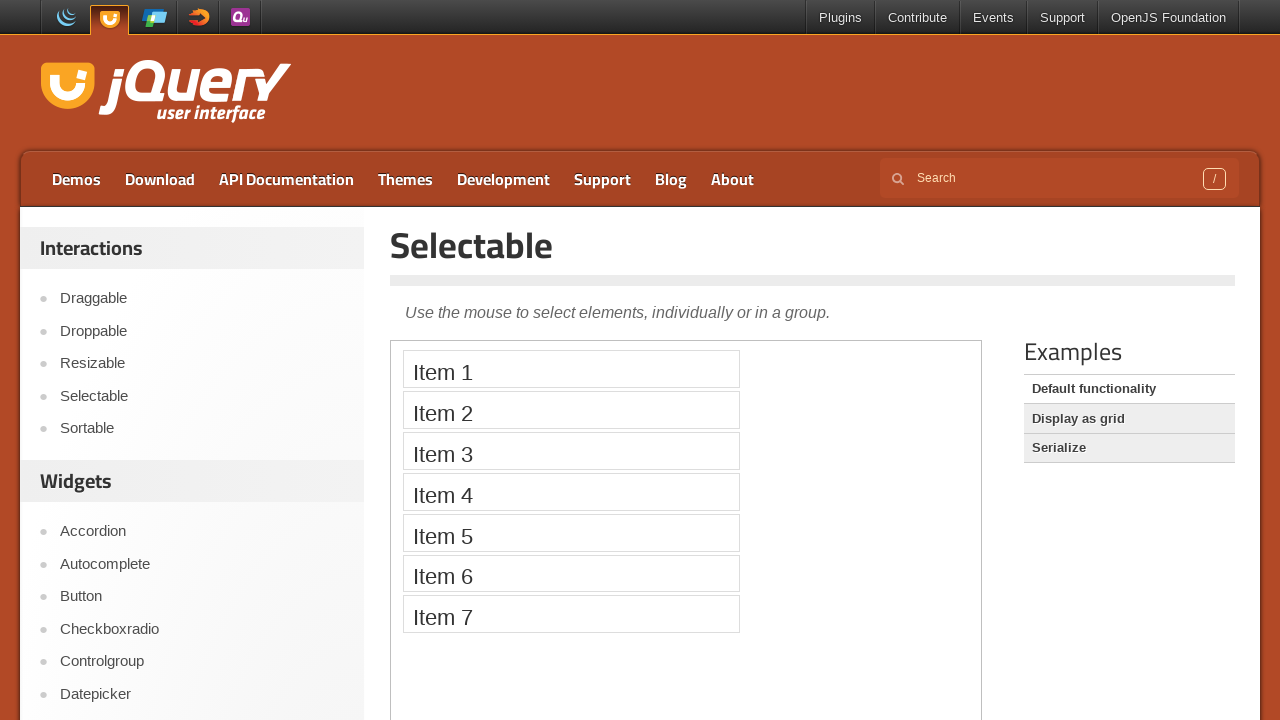

Pressed Control key down for multi-select
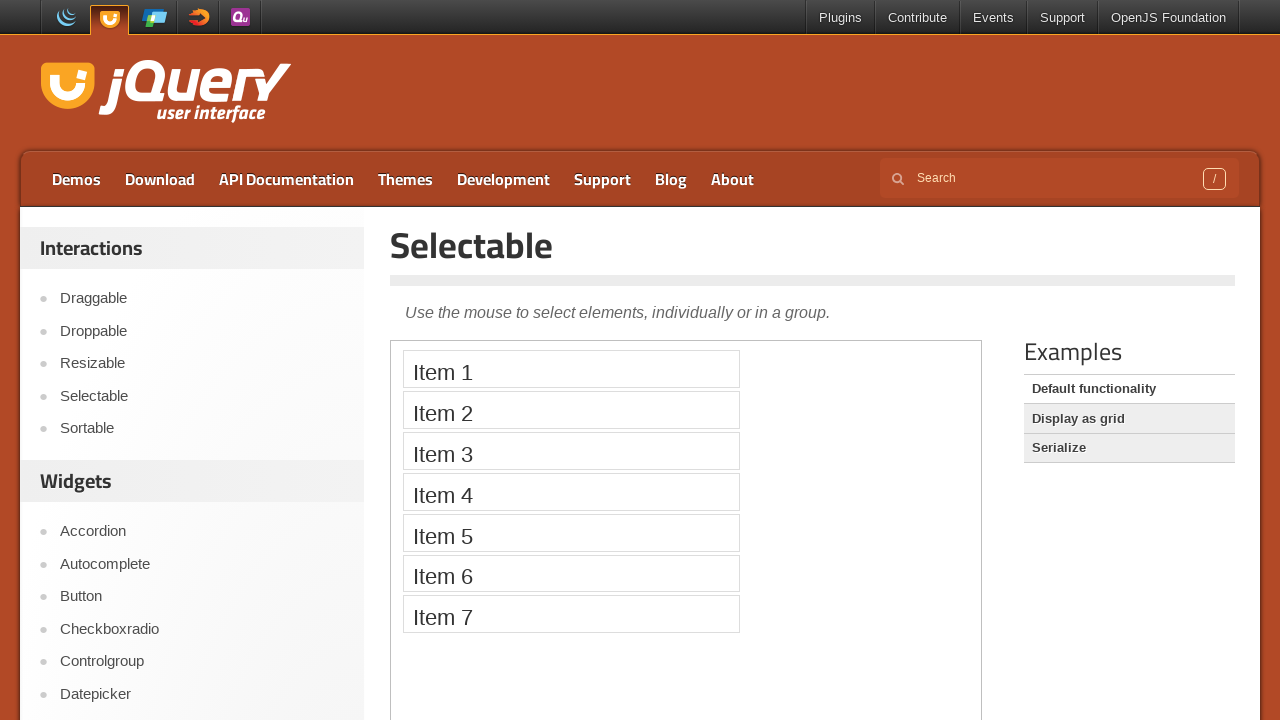

Clicked on Item 1 while holding Control at (571, 369) on iframe.demo-frame >> internal:control=enter-frame >> li:text('Item 1')
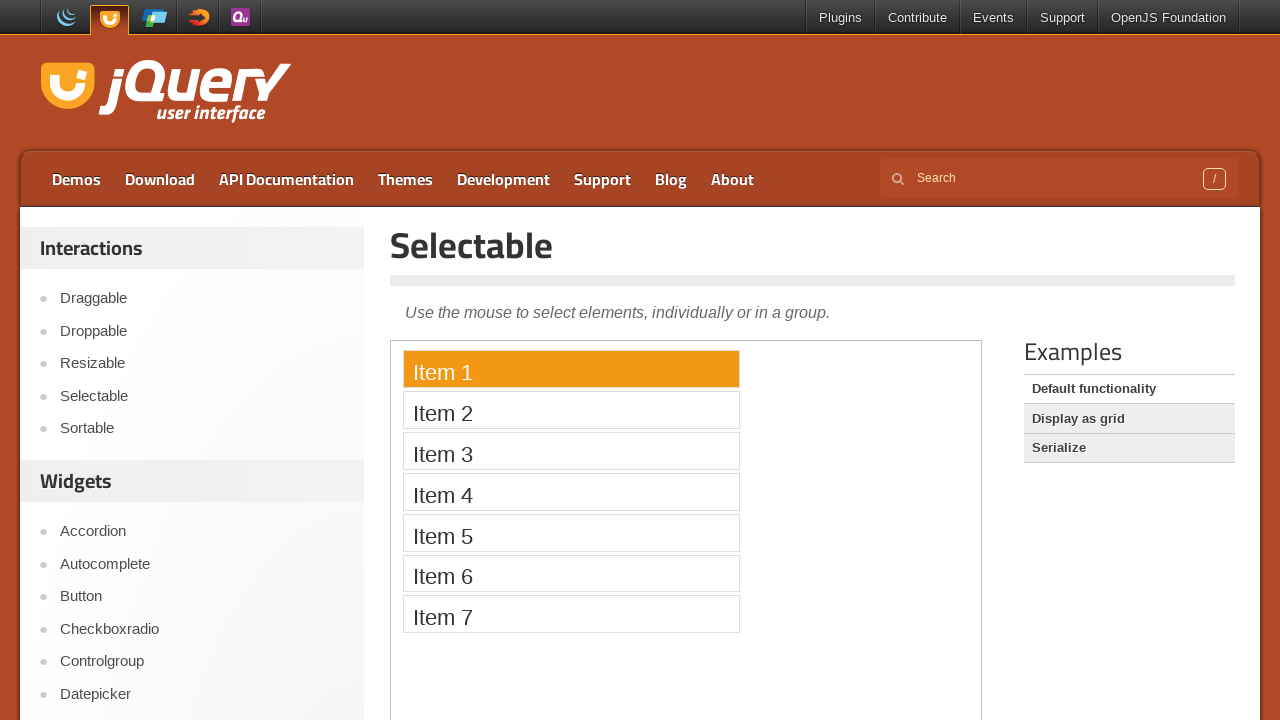

Clicked on Item 2 while holding Control at (571, 410) on iframe.demo-frame >> internal:control=enter-frame >> li:text('Item 2')
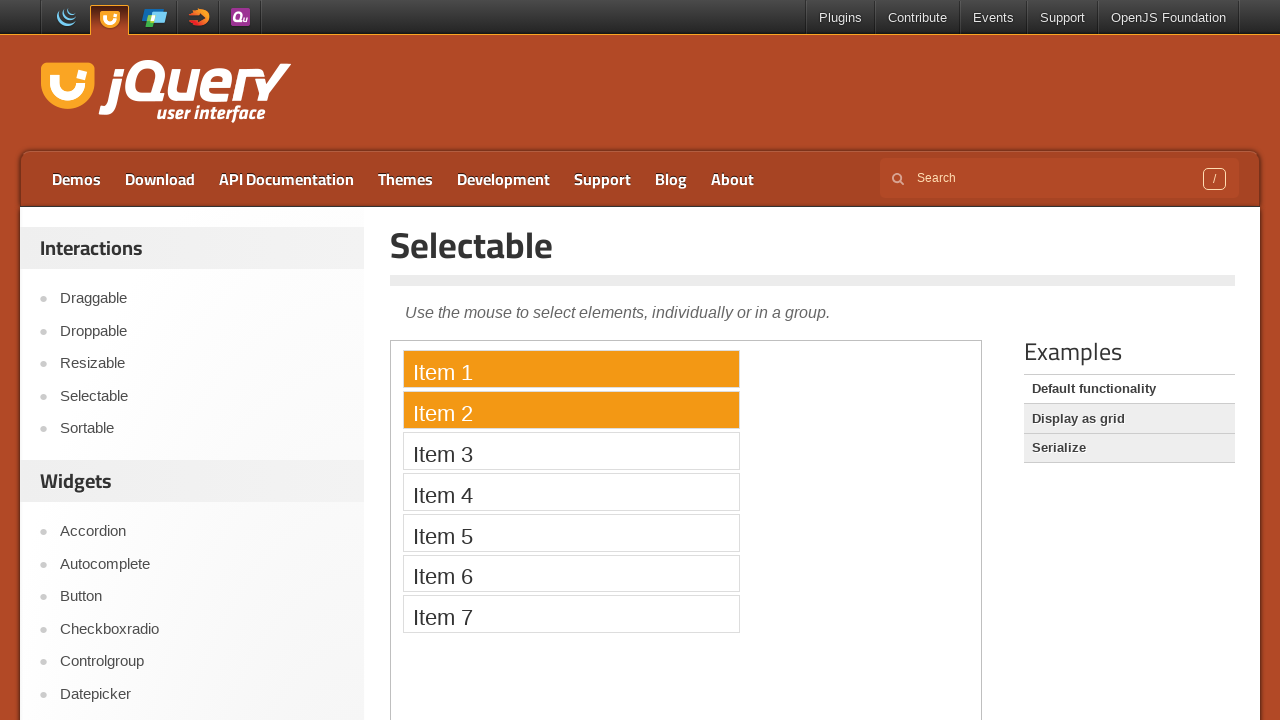

Clicked on Item 3 while holding Control at (571, 451) on iframe.demo-frame >> internal:control=enter-frame >> li:text('Item 3')
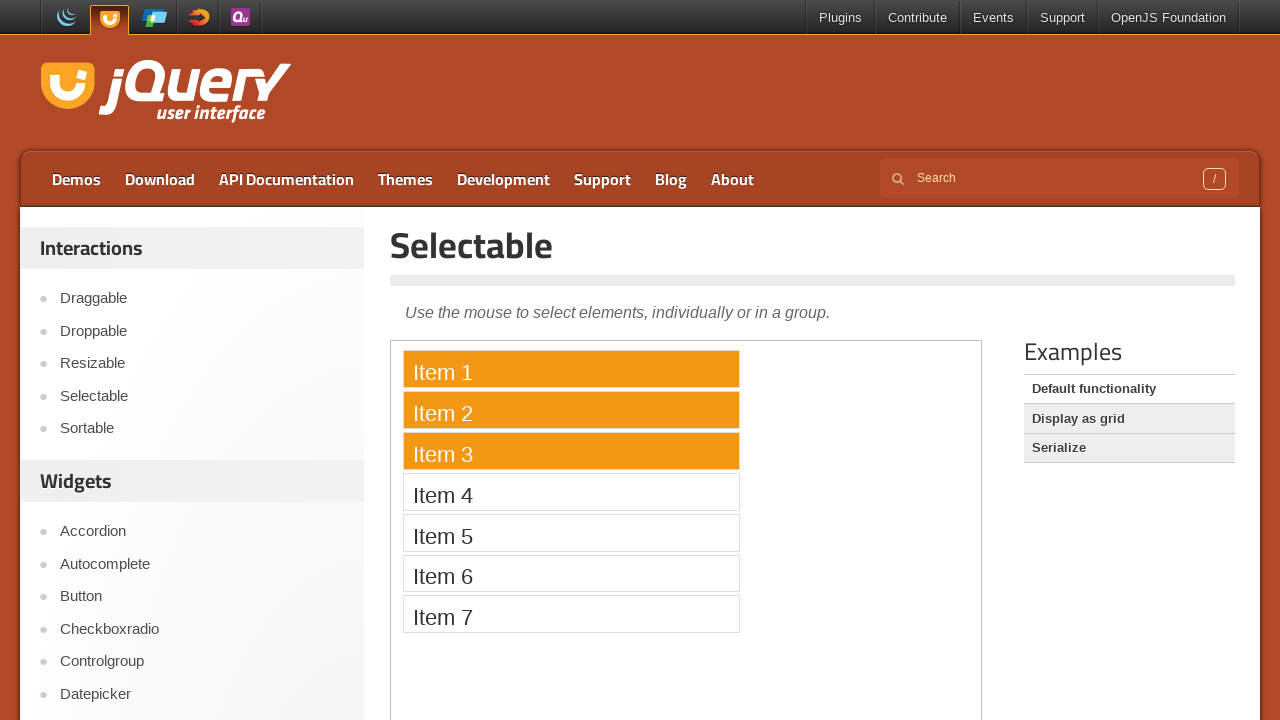

Released Control key to complete multi-selection
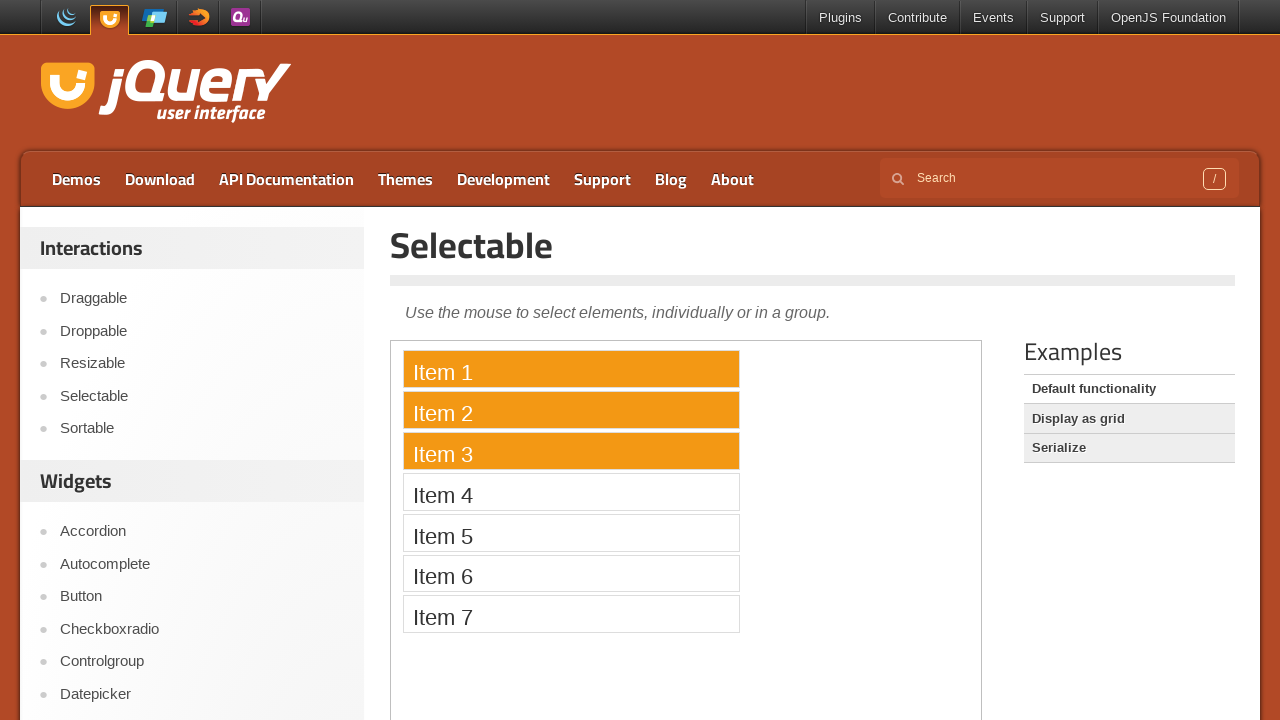

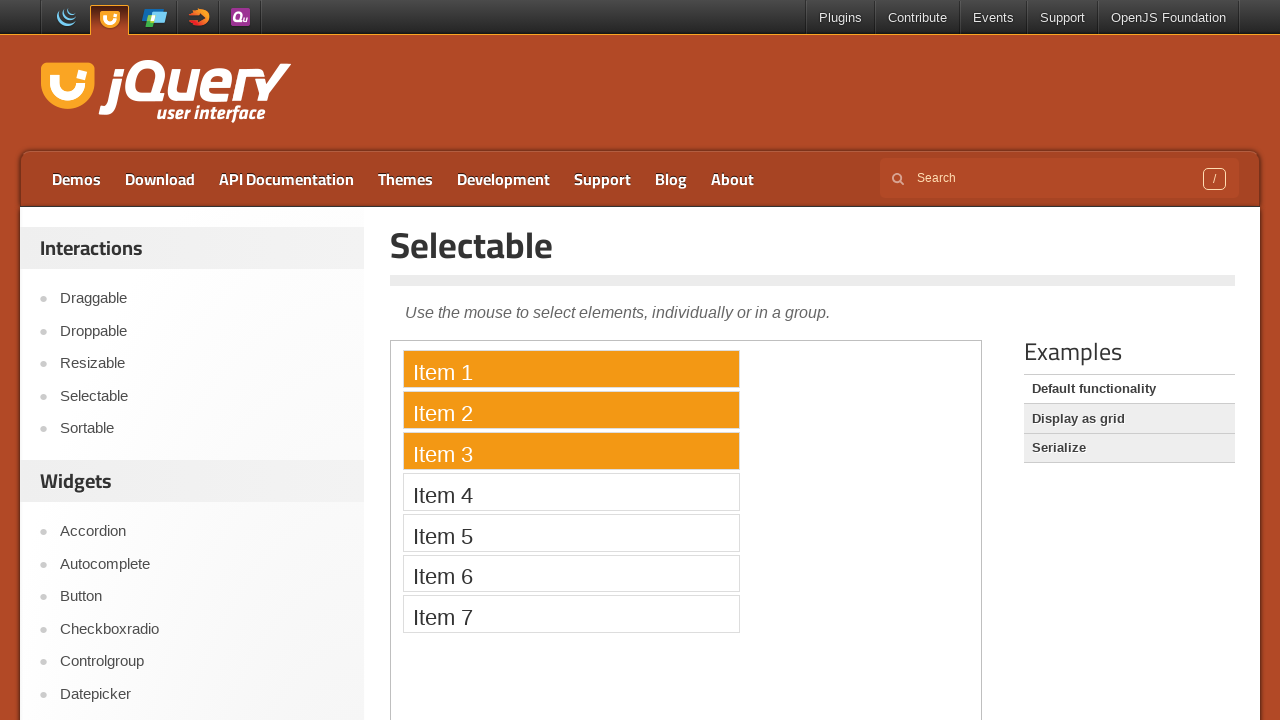